Tests iframe interaction by switching to an iframe, reading text content, then switching back to the main frame and filling a text field

Starting URL: http://only-testing-blog.blogspot.com/2015/01/iframe1.html

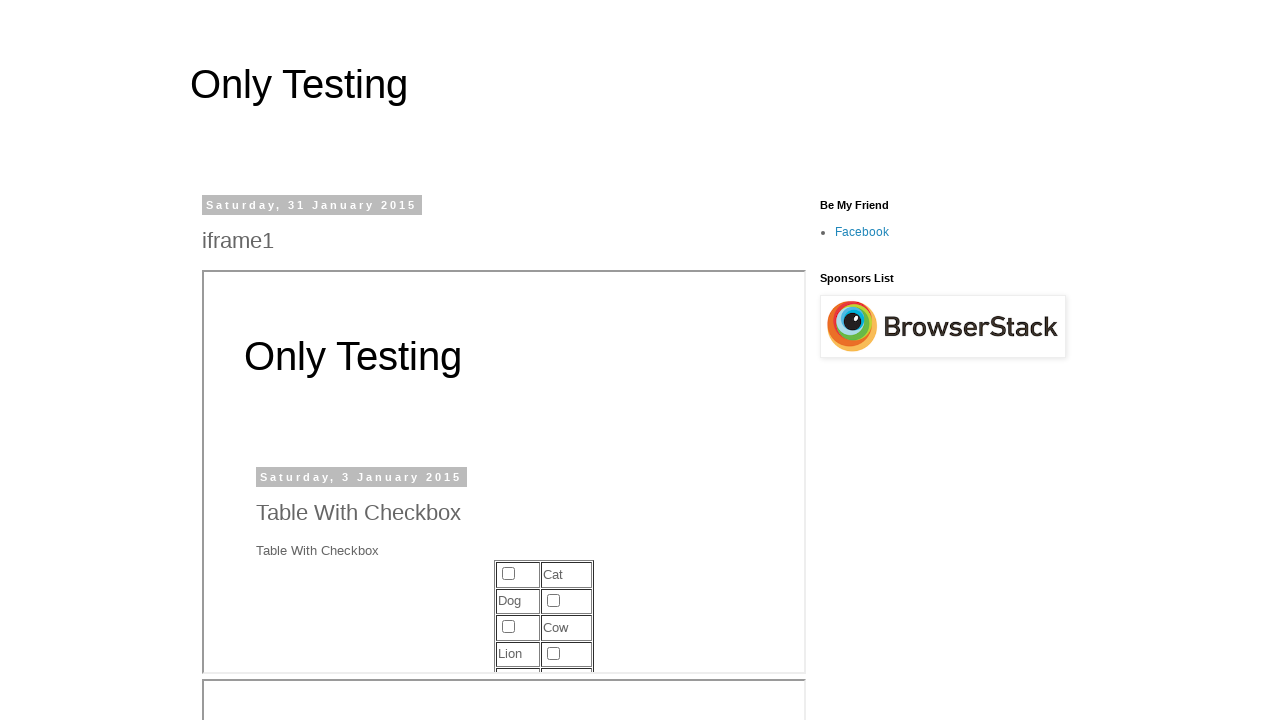

Located the first iframe on the page
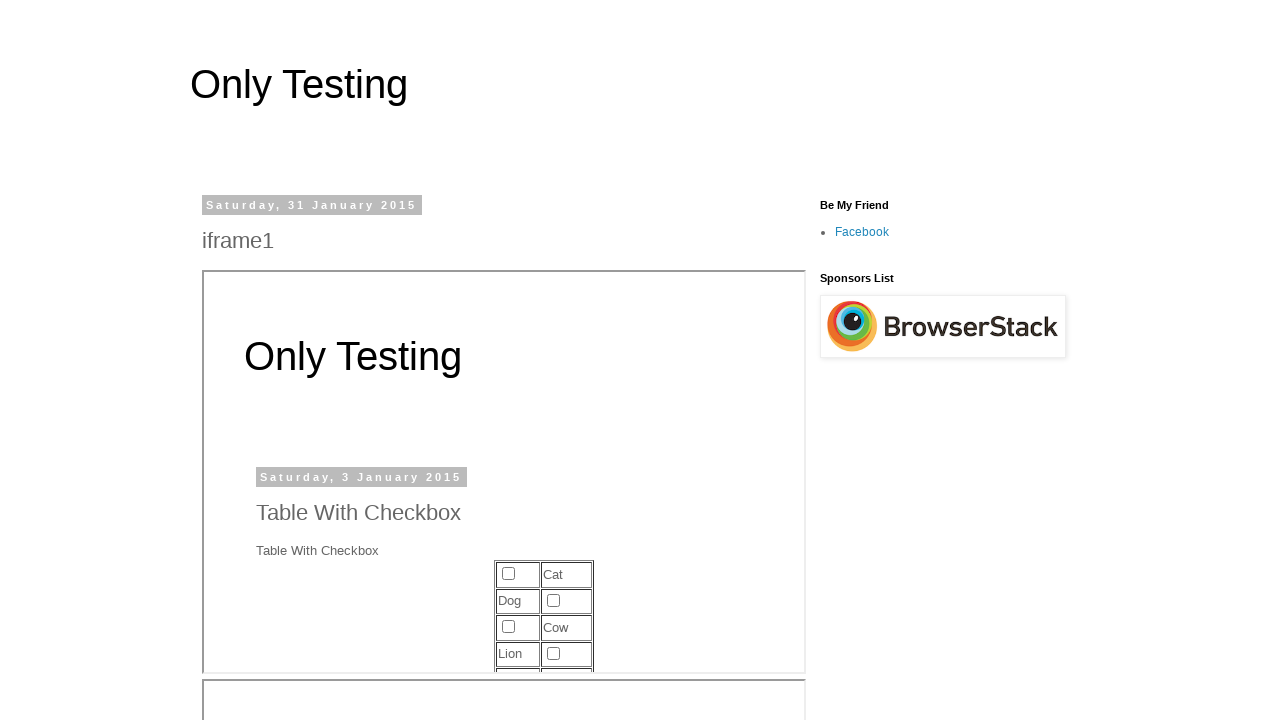

Read text content from iframe element: Saturday, 3 January 2015
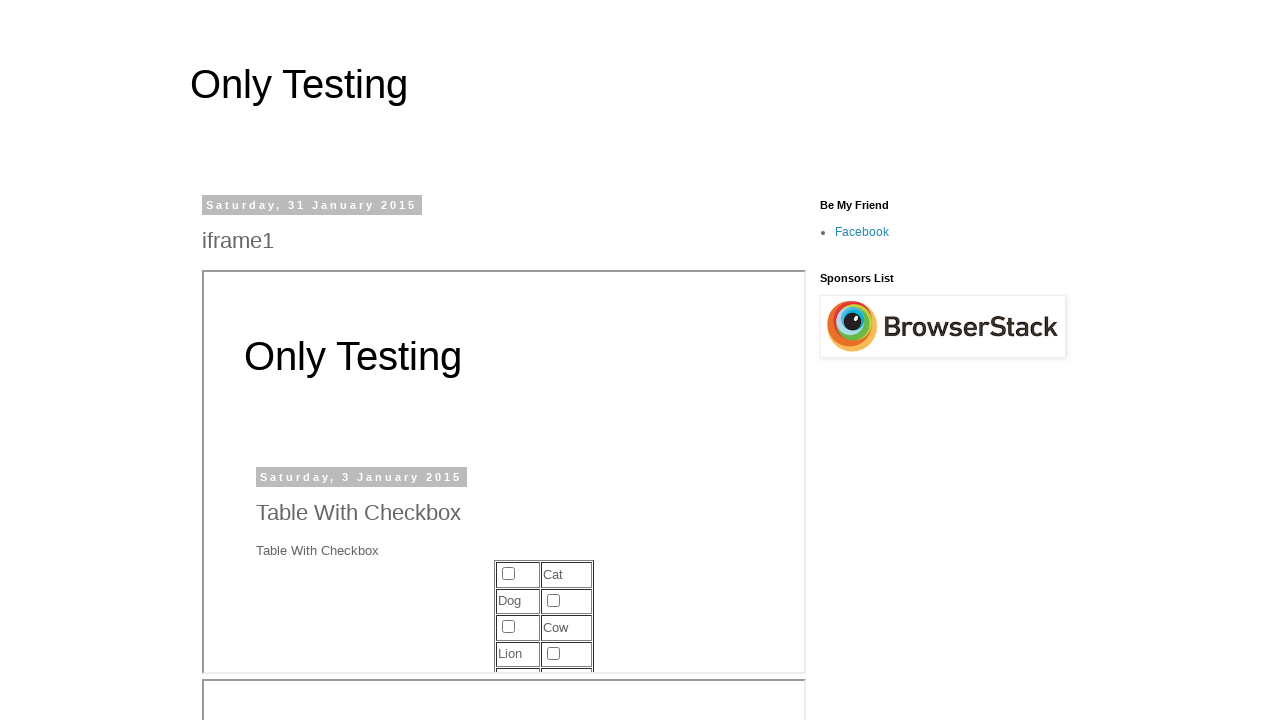

Verified that iframe text content matches expected data: 'Saturday, 3 January 2015'
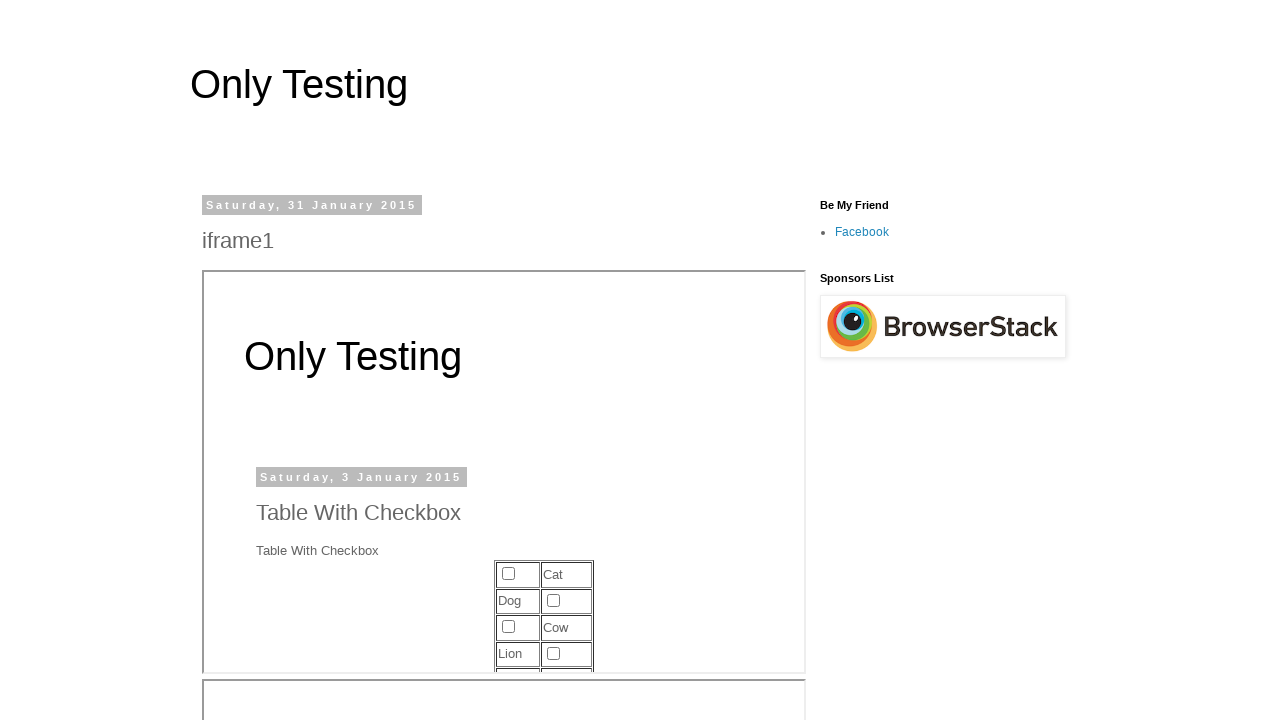

Filled main frame text field with 'Hyderabad' on //*[@id='text1']
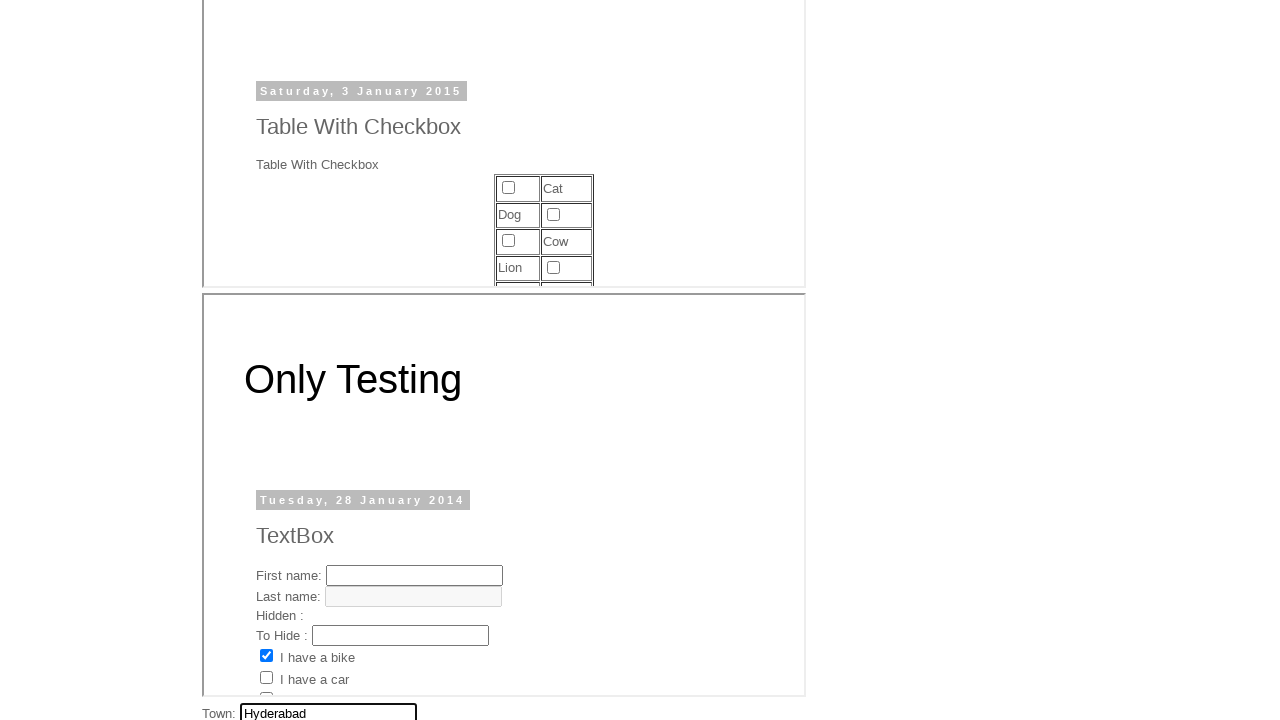

Retrieved input field value: Hyderabad
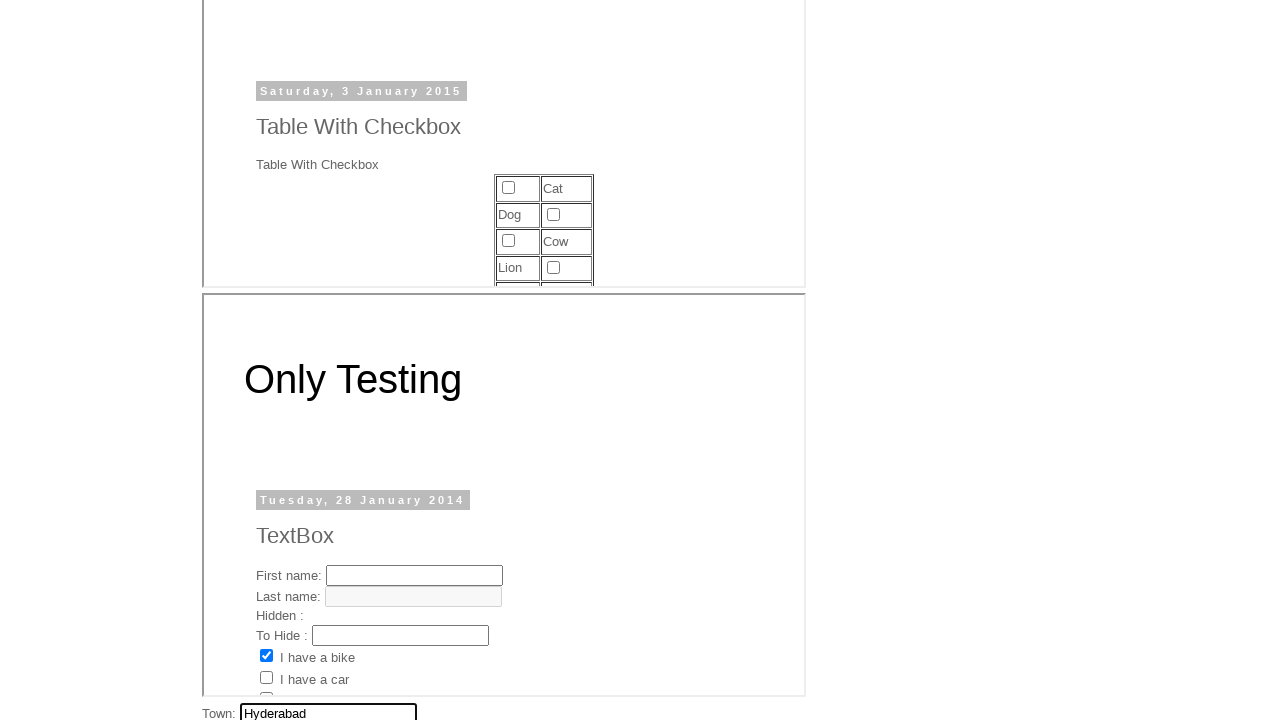

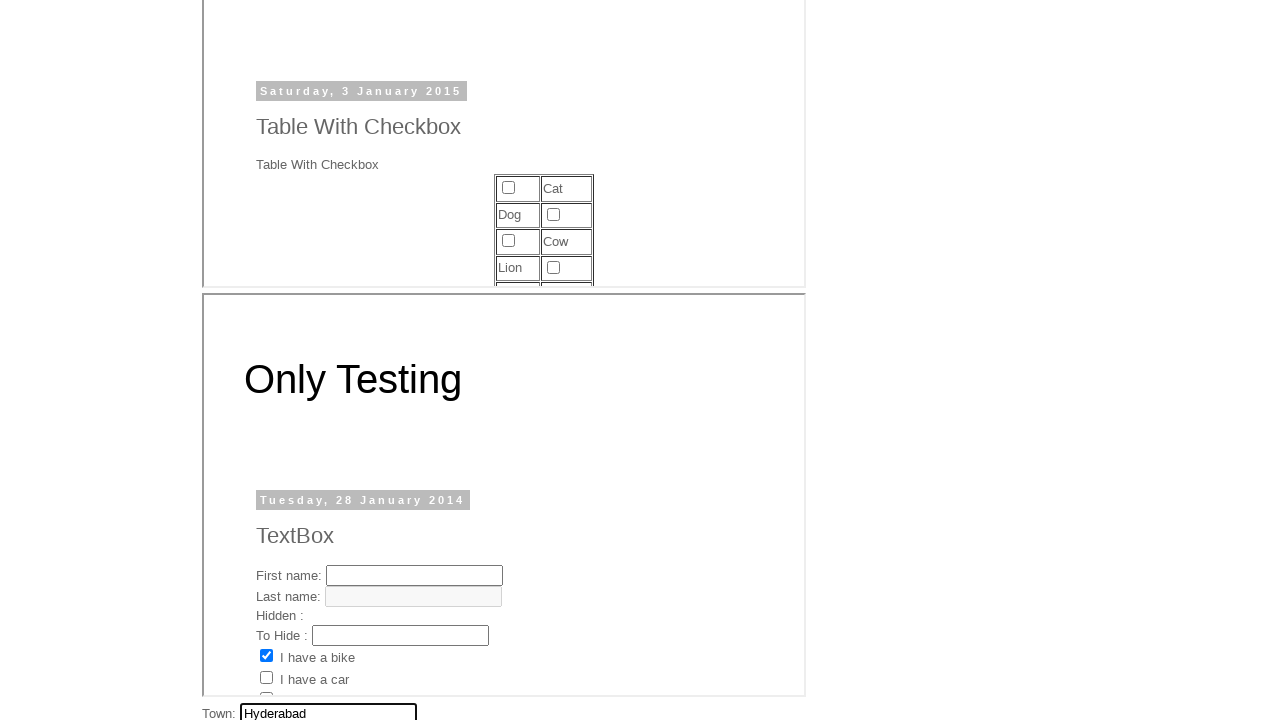